Tests drag and drop functionality by dragging a source element onto a target drop zone within an iframe

Starting URL: https://jqueryui.com/droppable/

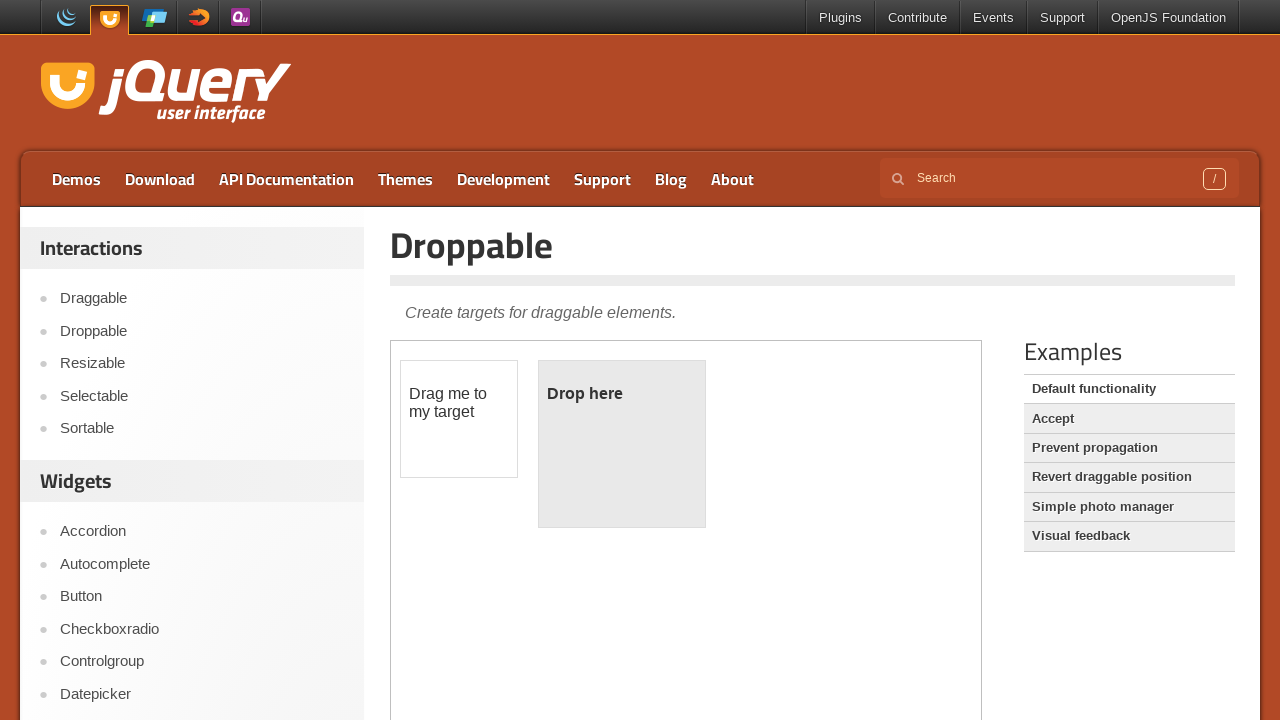

Navigated to jQuery UI droppable demo page
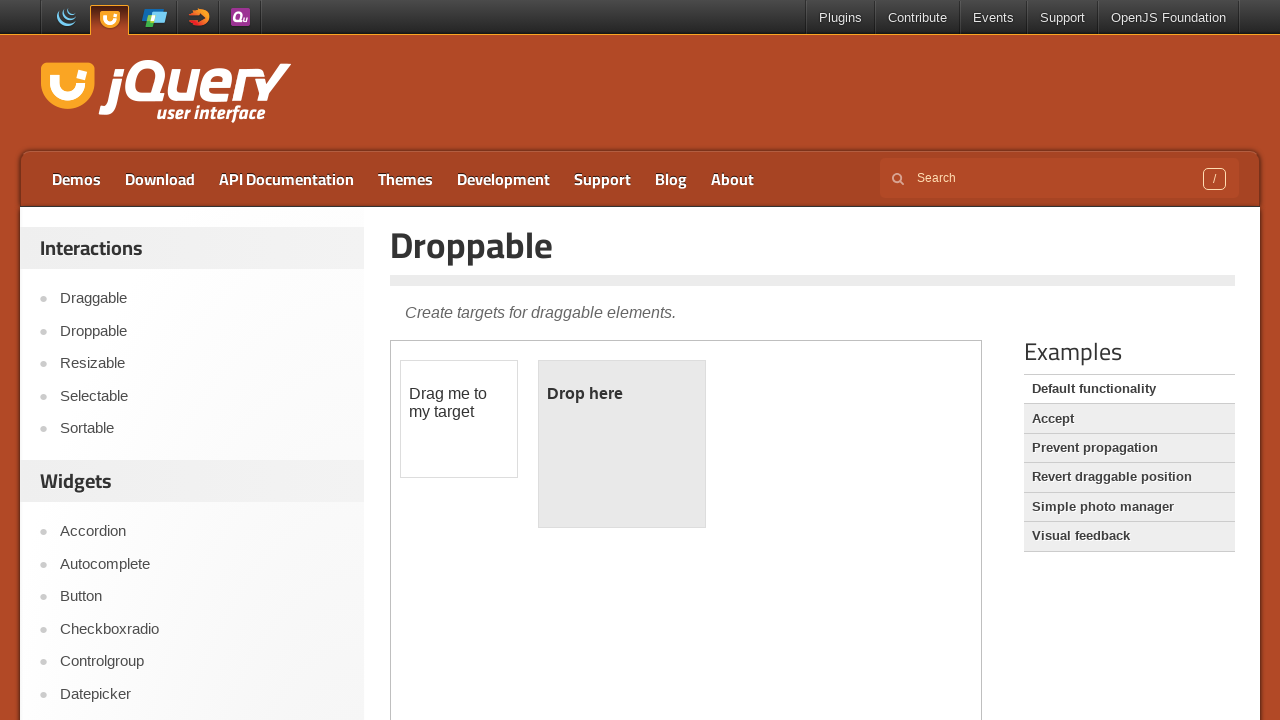

Located and switched to the demo iframe
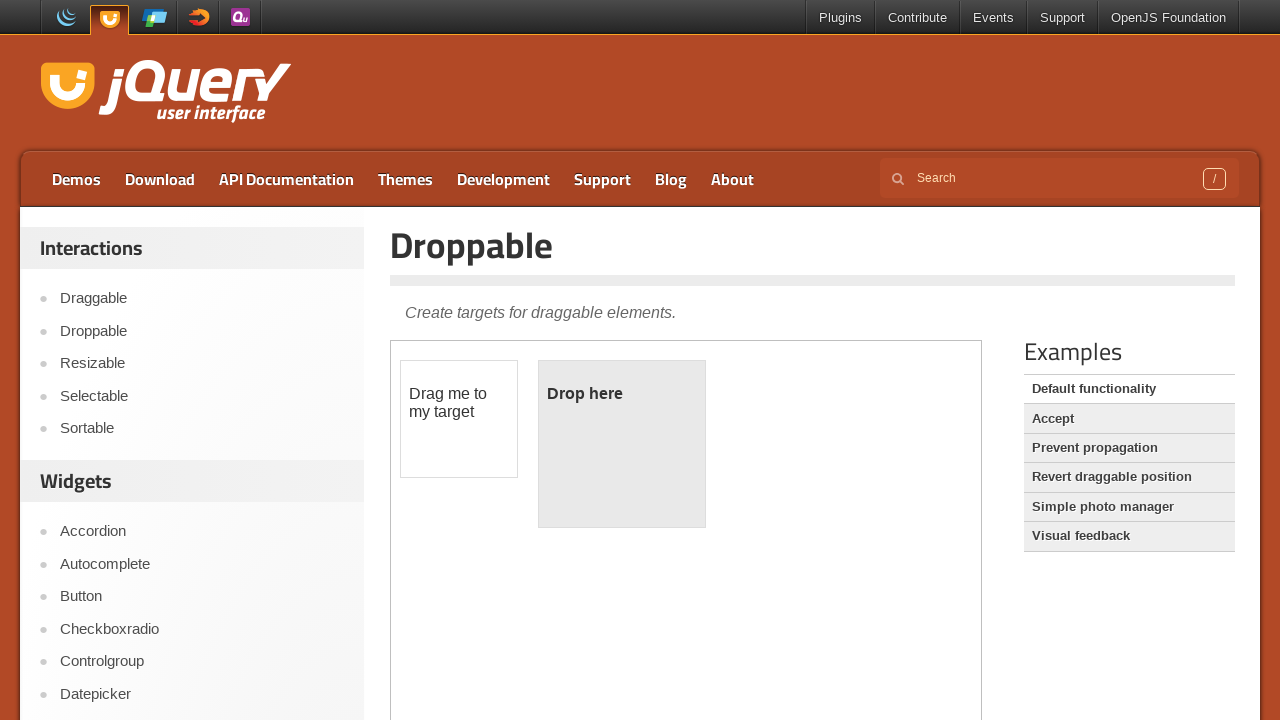

Located the draggable source element
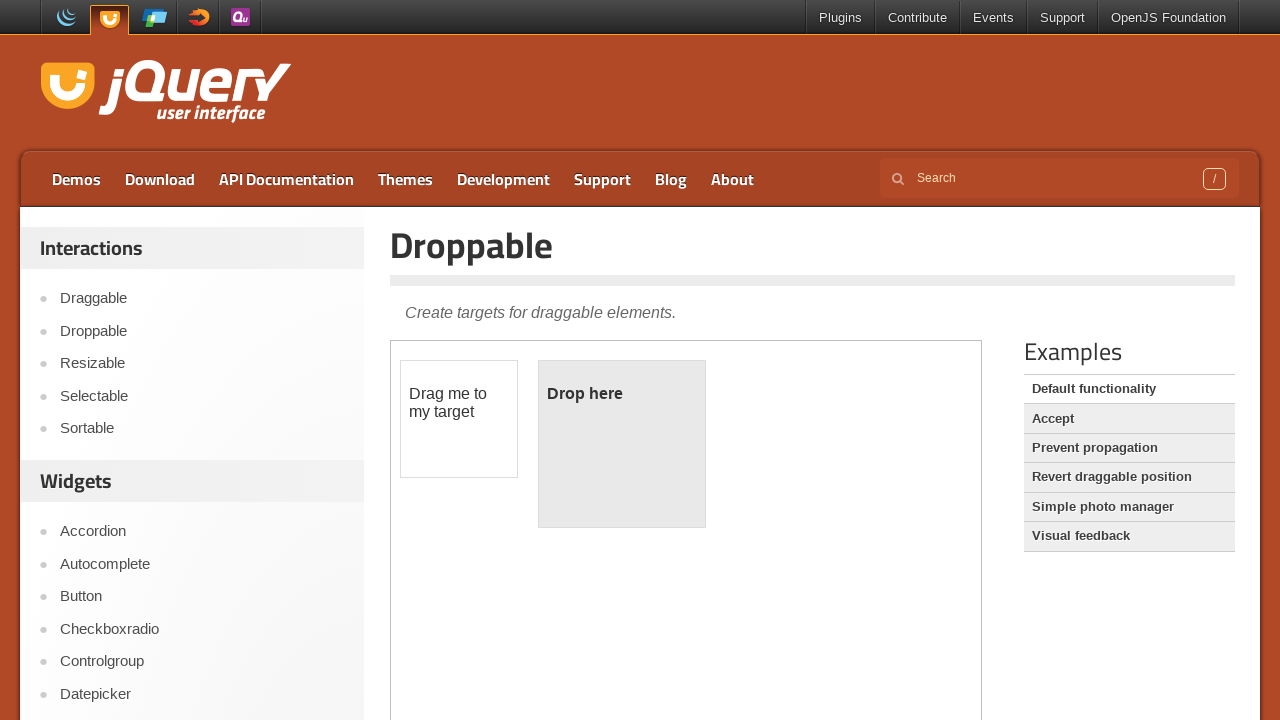

Located the droppable target element
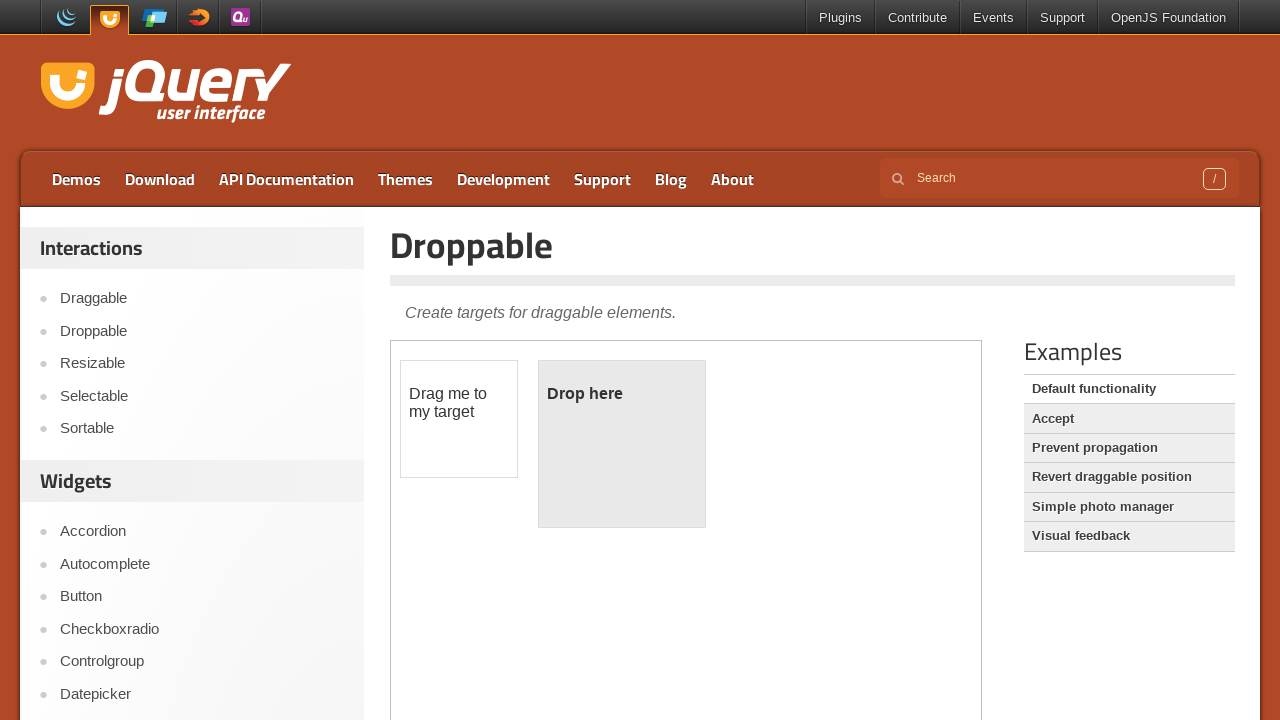

Dragged source element onto target drop zone at (622, 444)
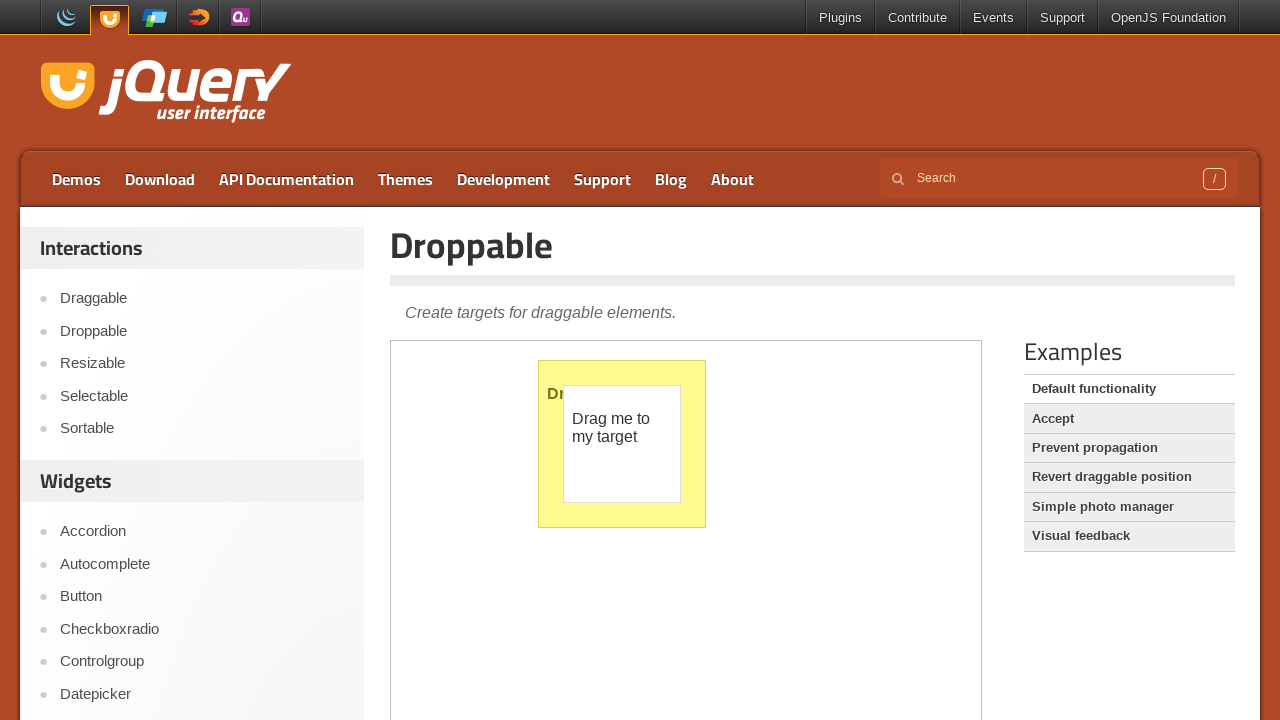

Verified successful drop by confirming 'Dropped!' text appears
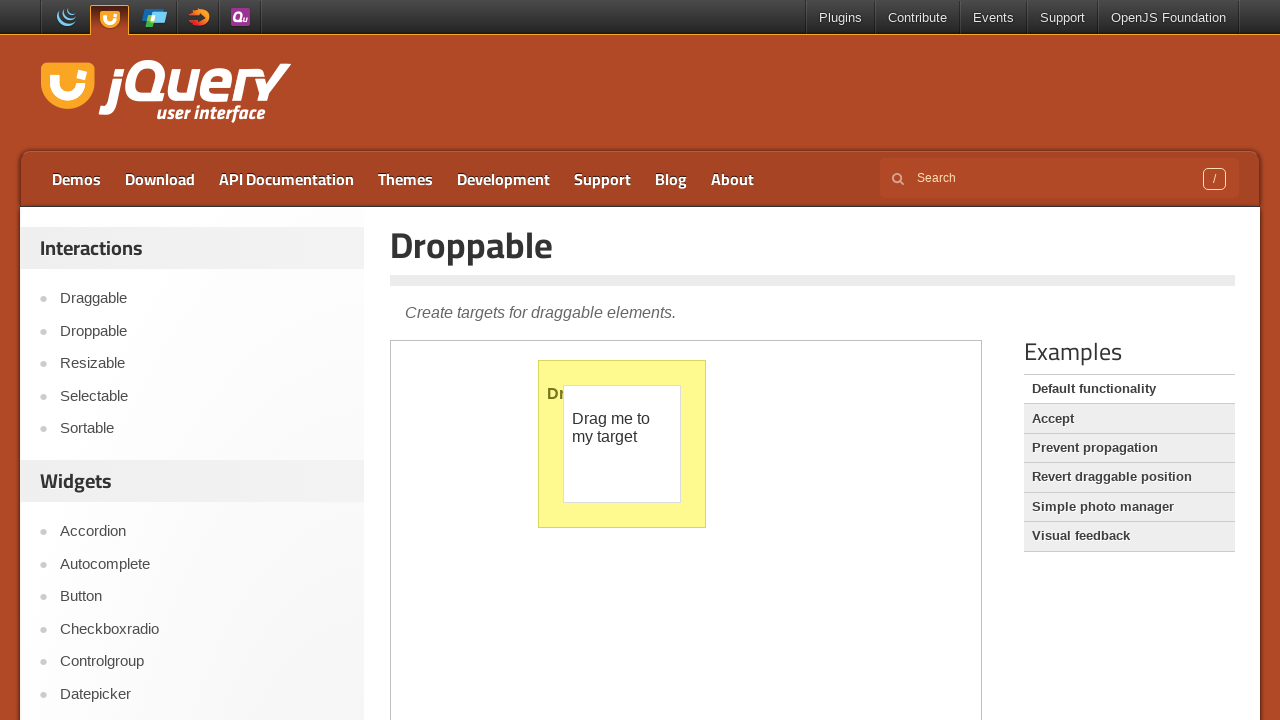

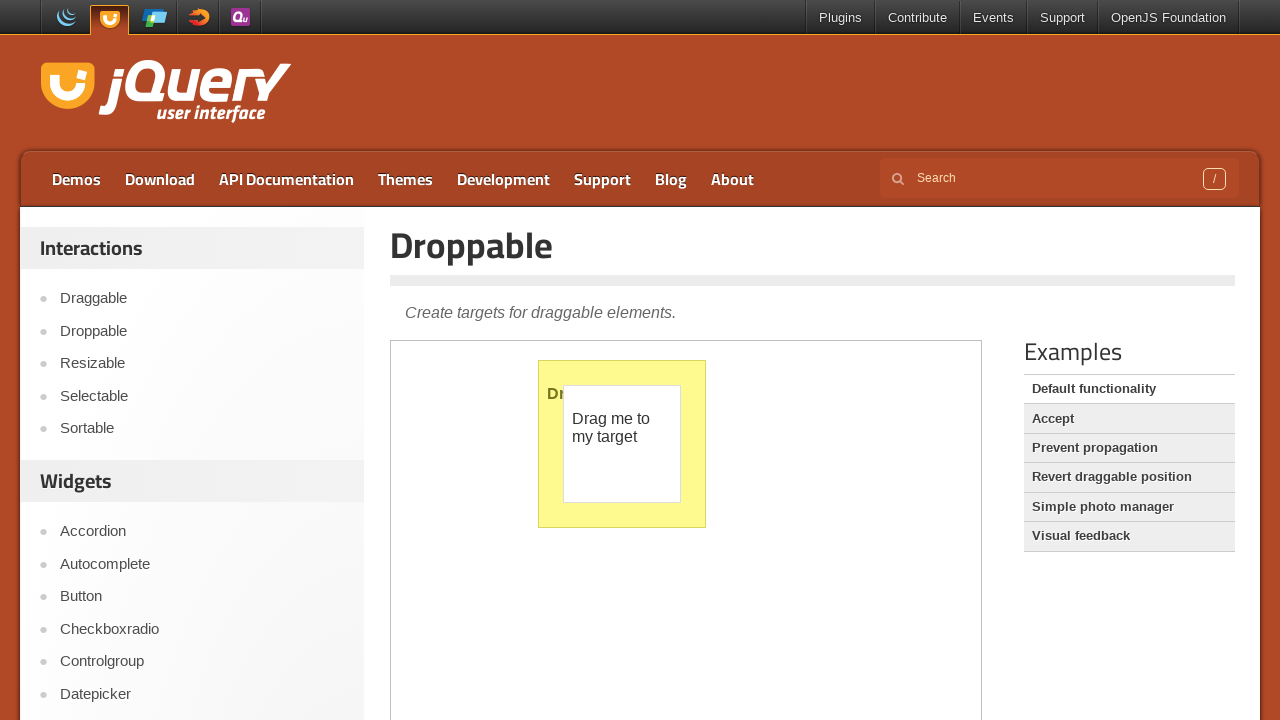